Tests keyboard actions on a text comparison tool by entering text in the first field, copying it, and pasting it into the second field using keyboard shortcuts

Starting URL: https://text-compare.com/

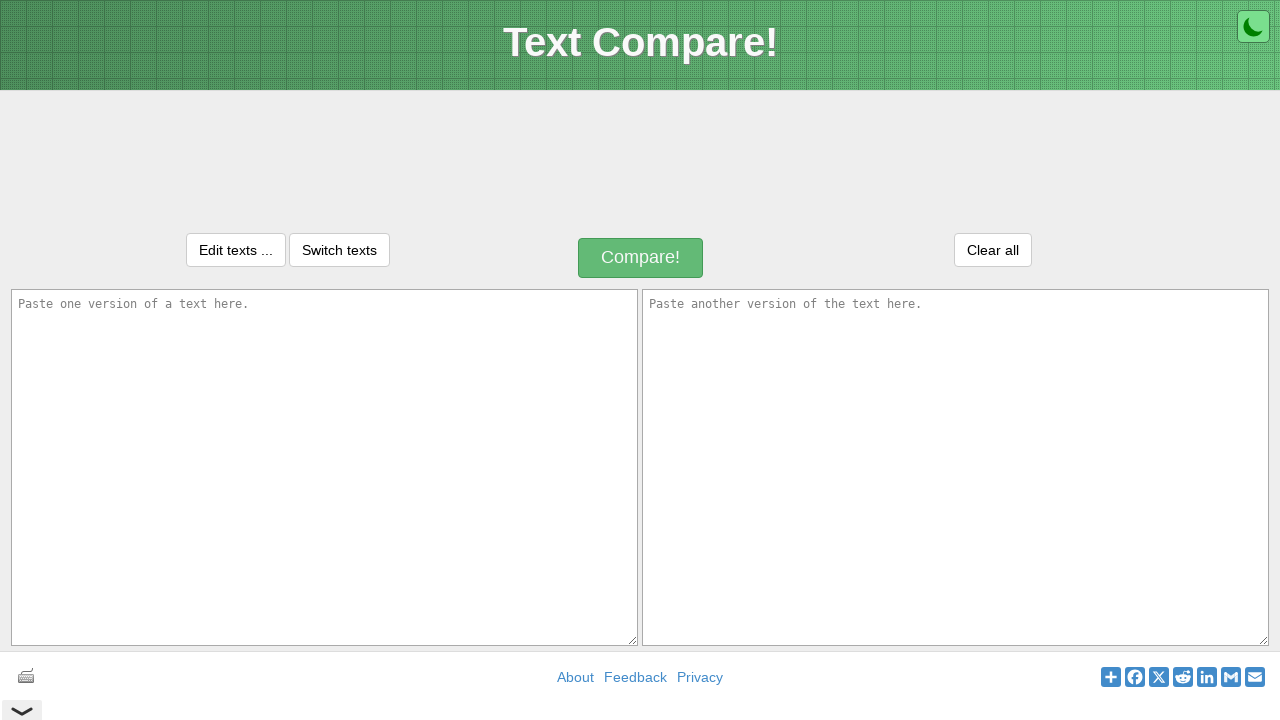

Entered 'Welcome' text in the first textarea field on textarea[name='text1']
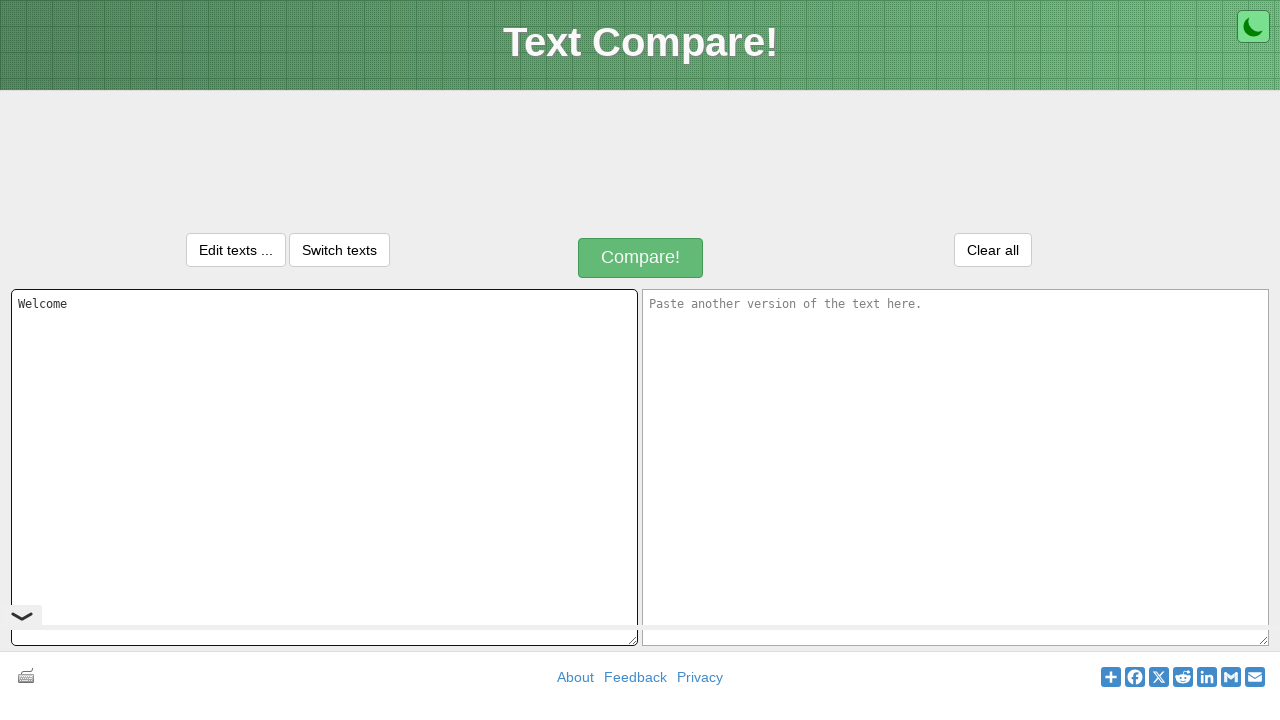

Selected all text in first field using Ctrl+A on textarea[name='text1']
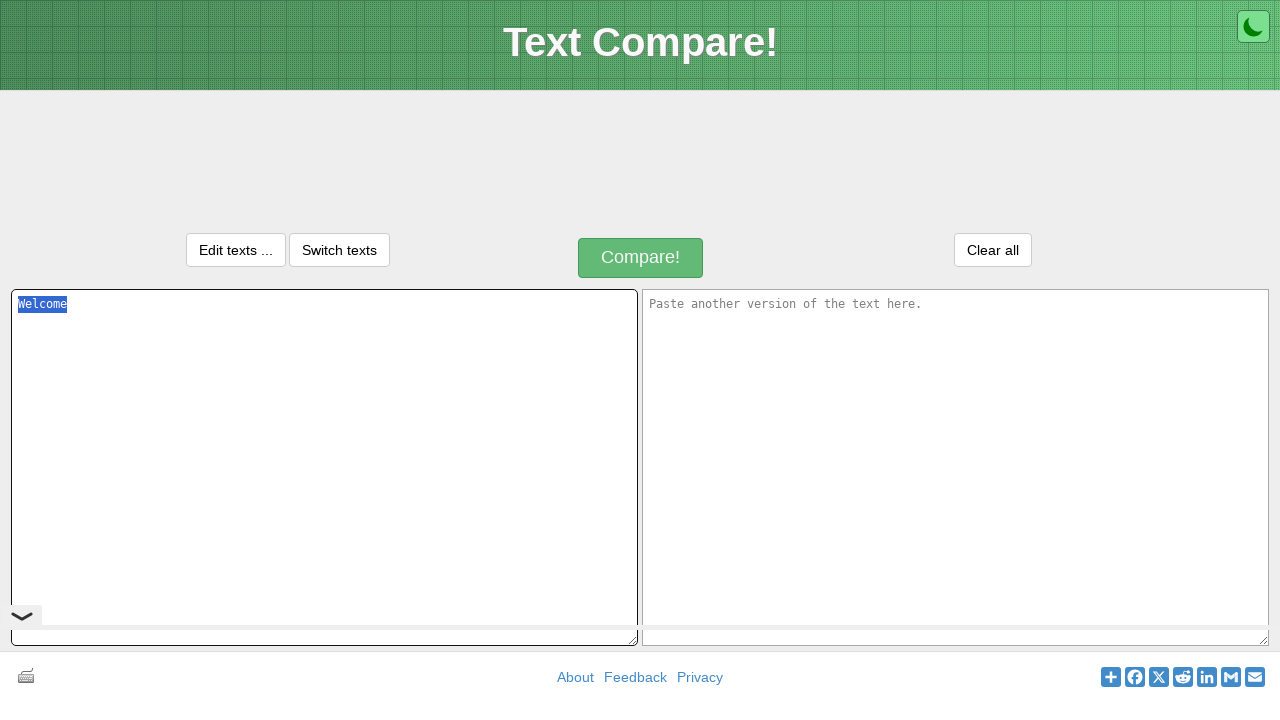

Copied selected text using Ctrl+C on textarea[name='text1']
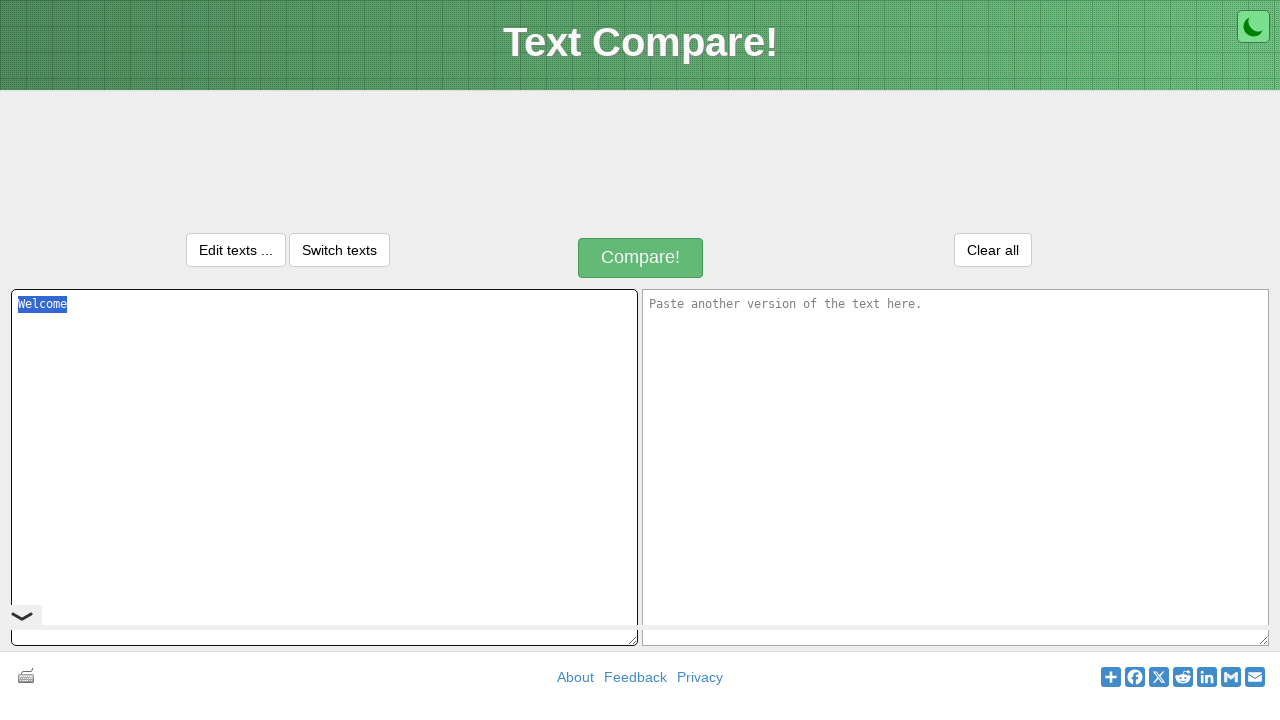

Moved focus to the second textarea field using Tab
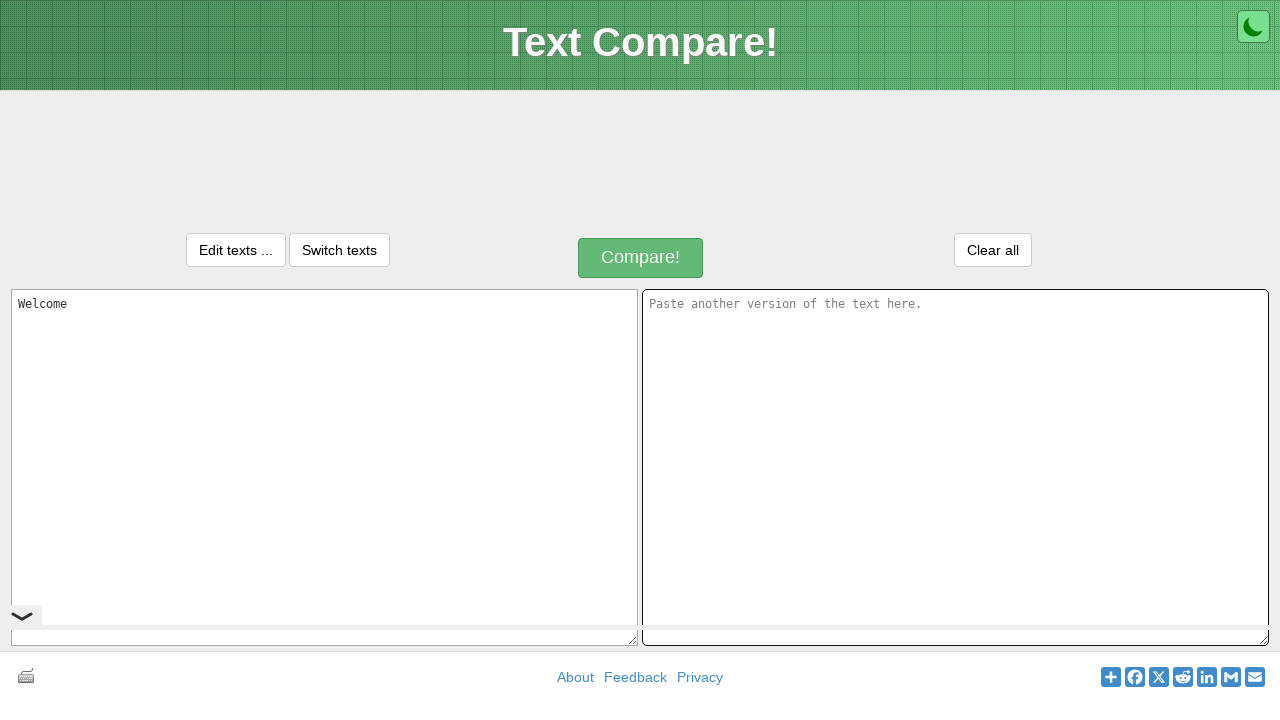

Pasted copied text into second field using Ctrl+V
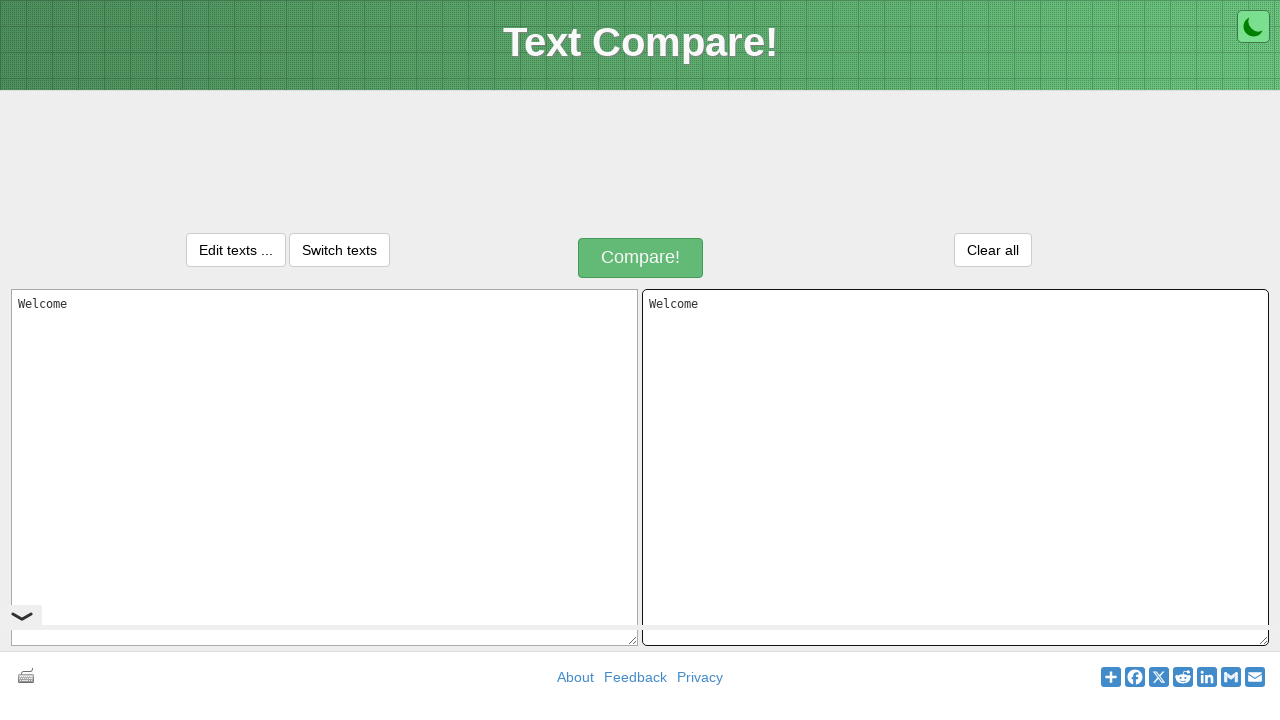

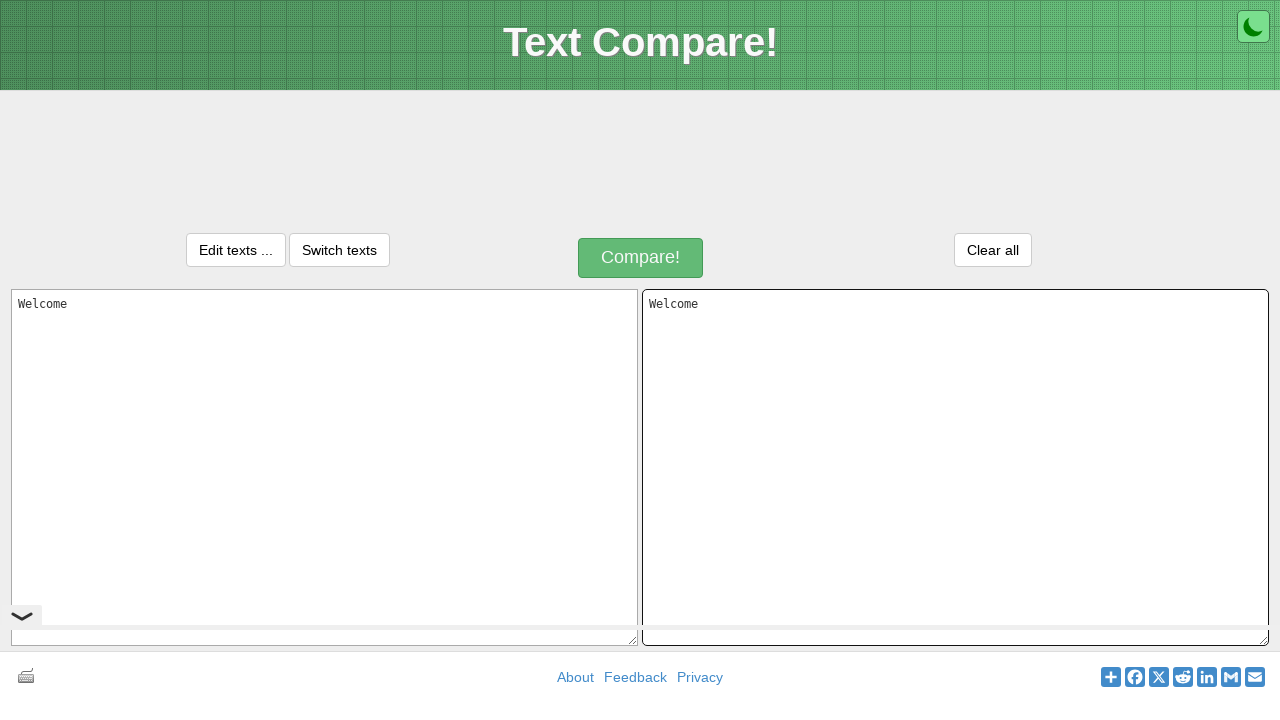